Tests window handling by clicking a link that opens a new window, switching to the new window, and then switching back to the original window

Starting URL: http://the-internet.herokuapp.com/windows

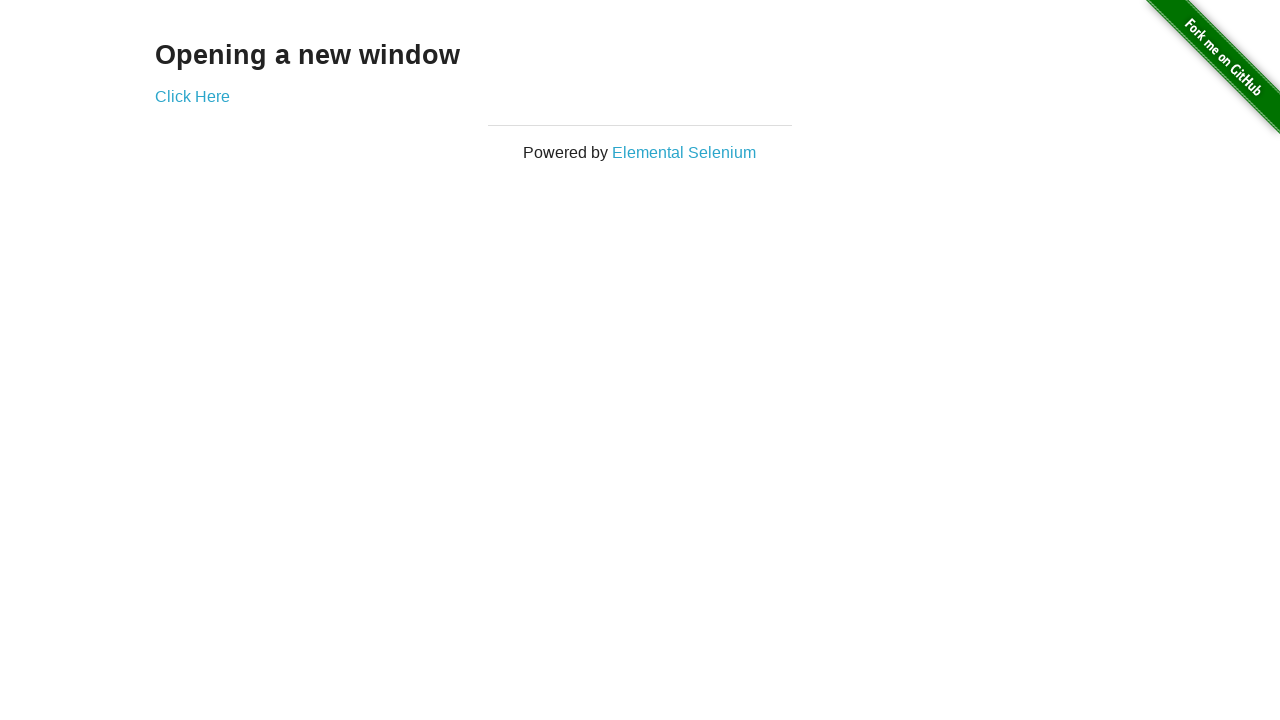

Verified initial page title is 'The Internet'
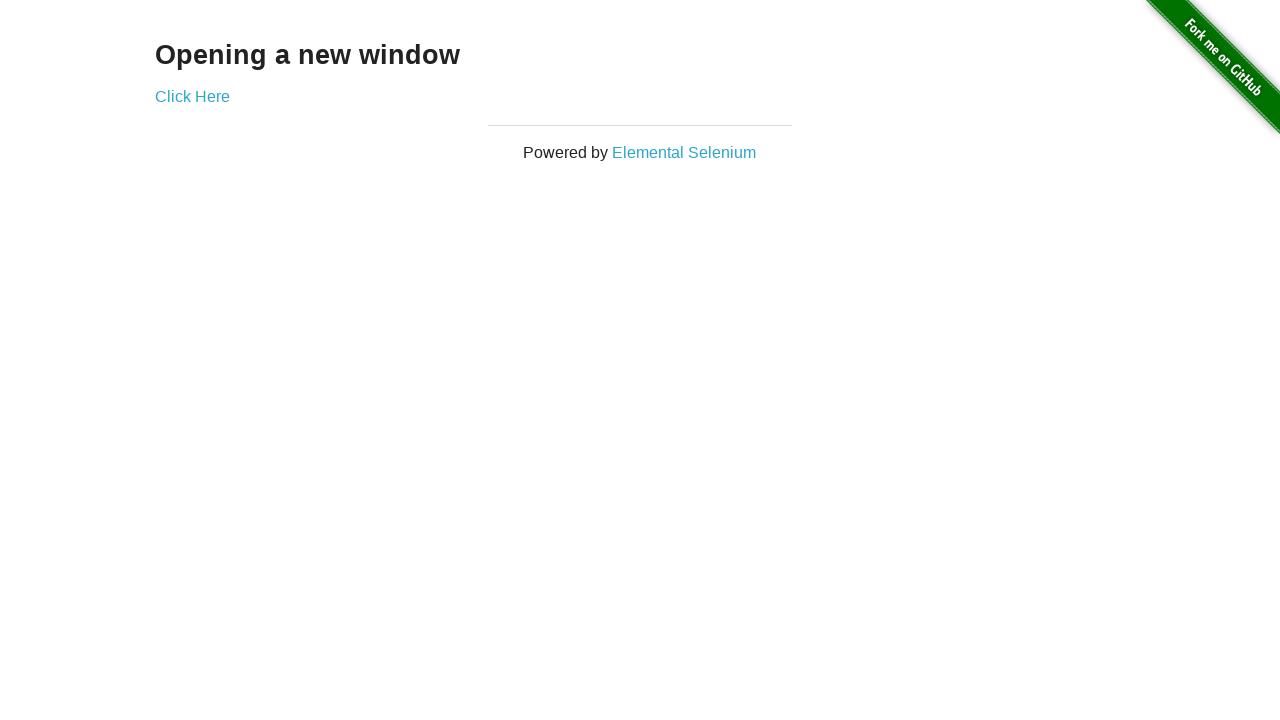

Clicked 'Click Here' link to open new window at (192, 96) on xpath=//a[contains(text(),'Click Here')]
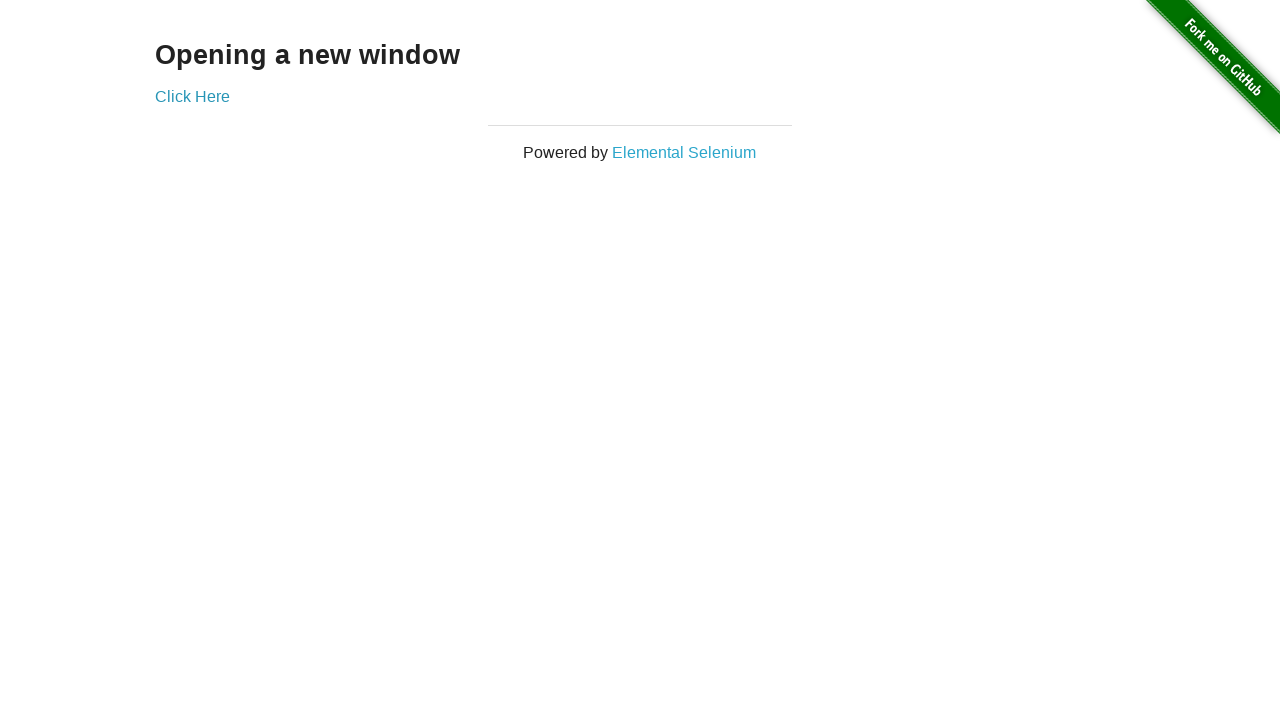

Captured reference to new window page
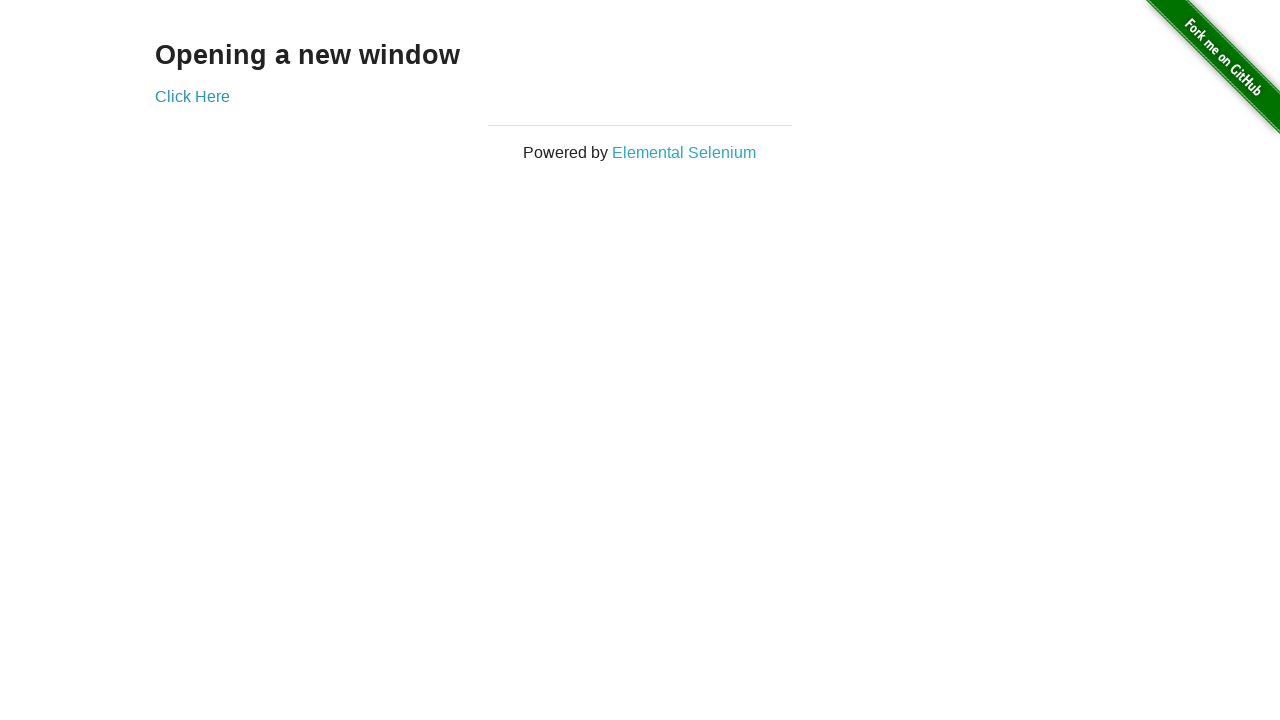

New window finished loading
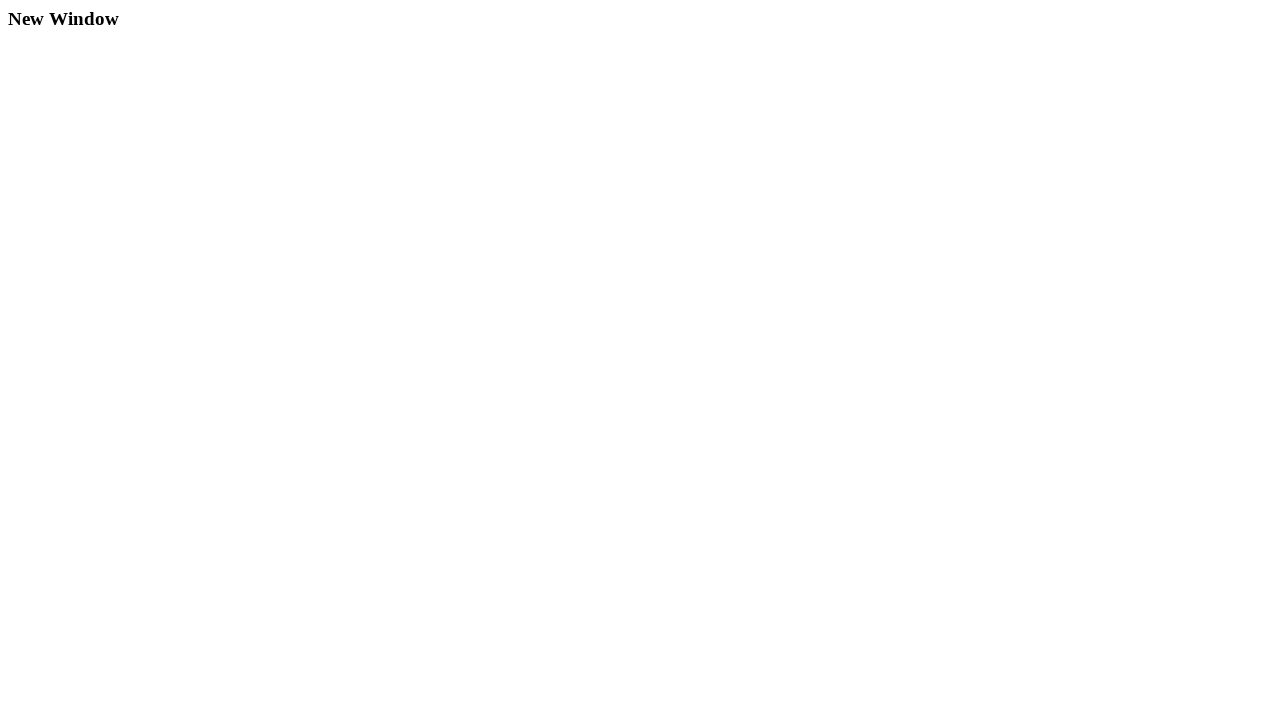

Verified new window title is 'New Window'
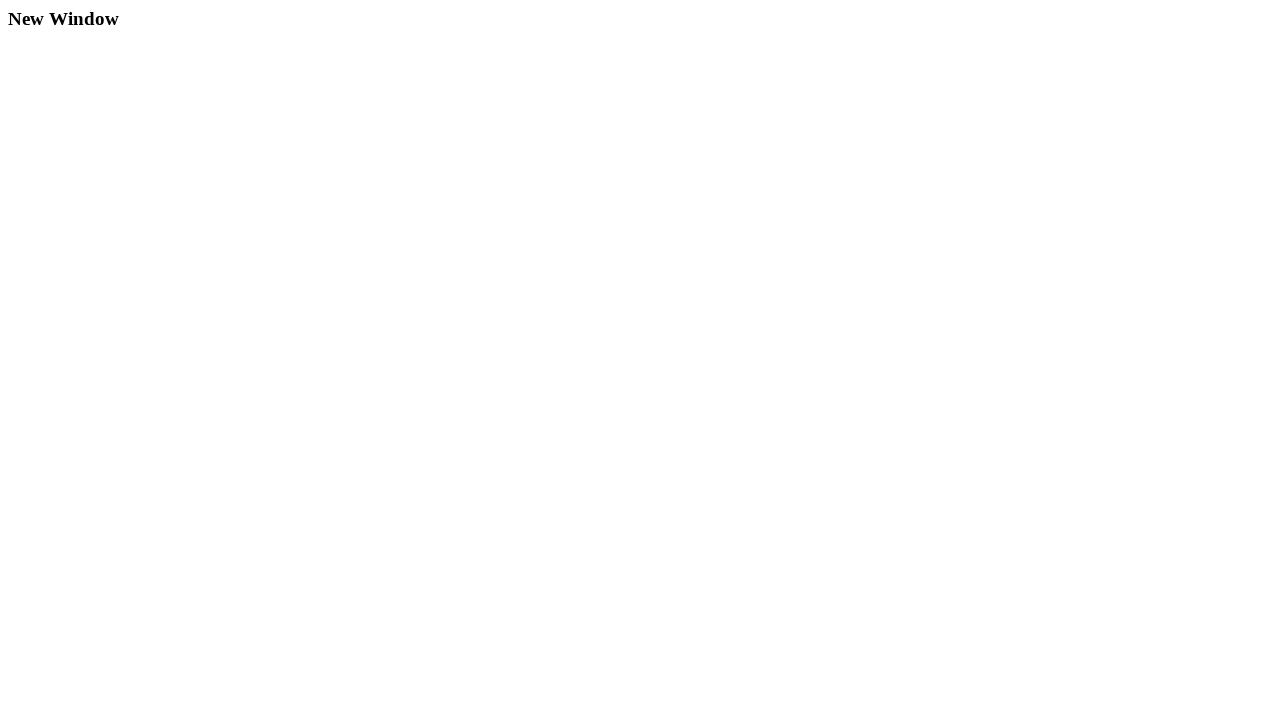

Switched back to original window and verified title is 'The Internet'
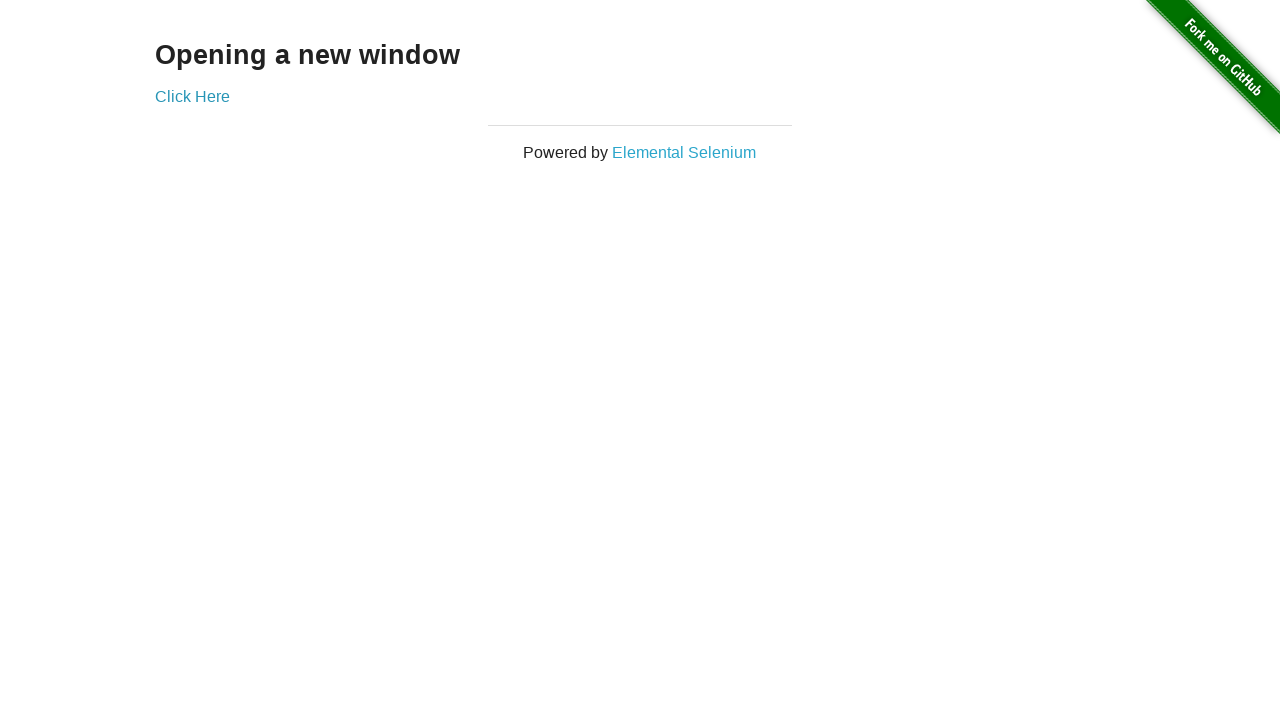

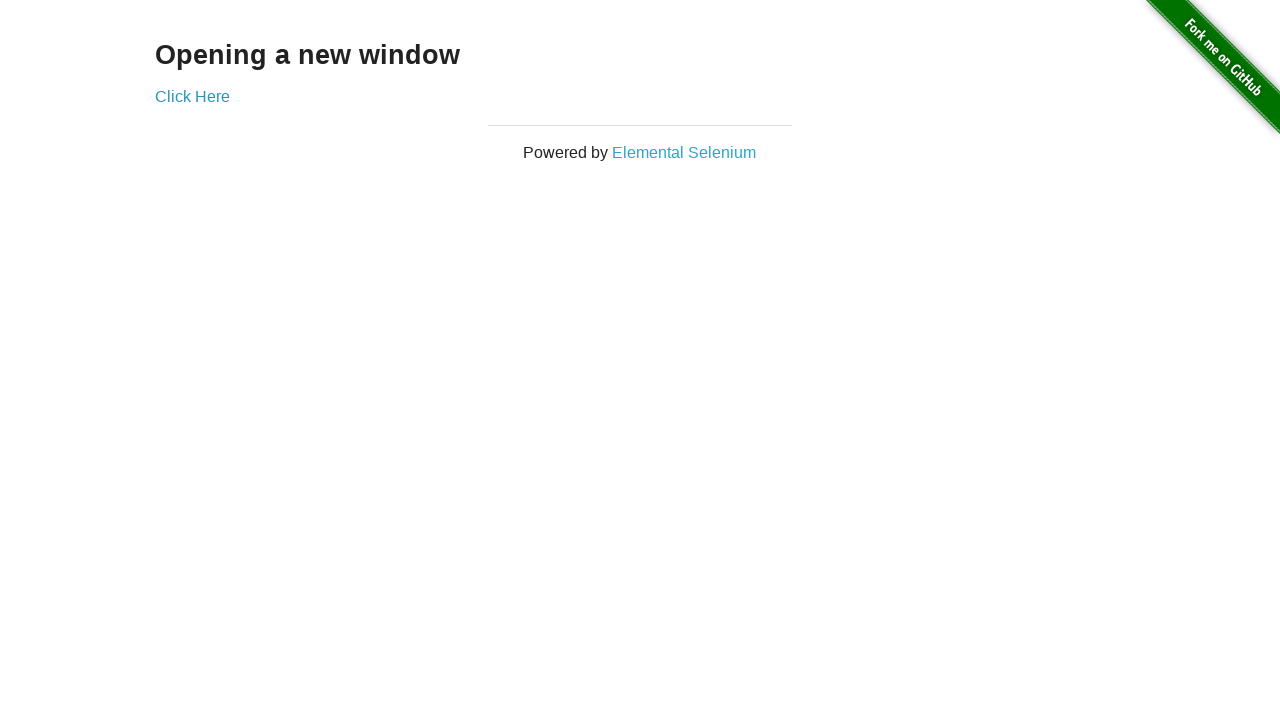